Locates multiple form elements by their name attribute on a practice page

Starting URL: https://selectorshub.com/xpath-practice-page/

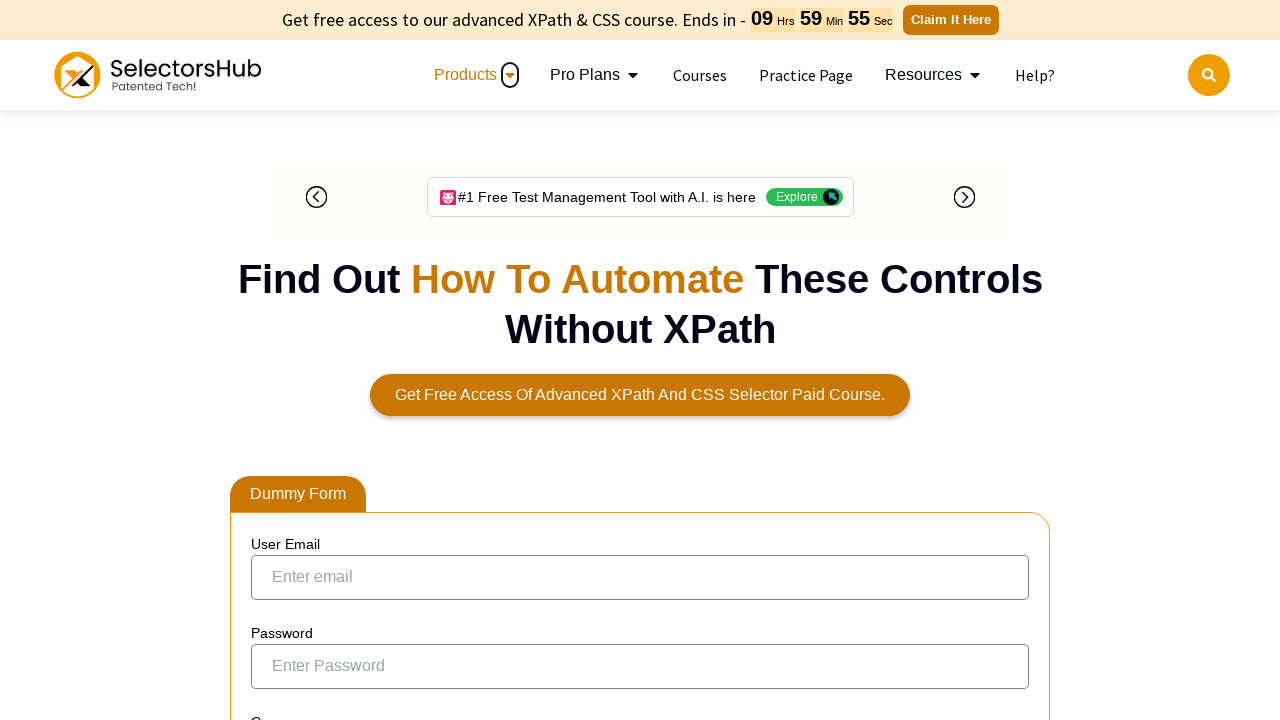

Waited for email field to load by name attribute
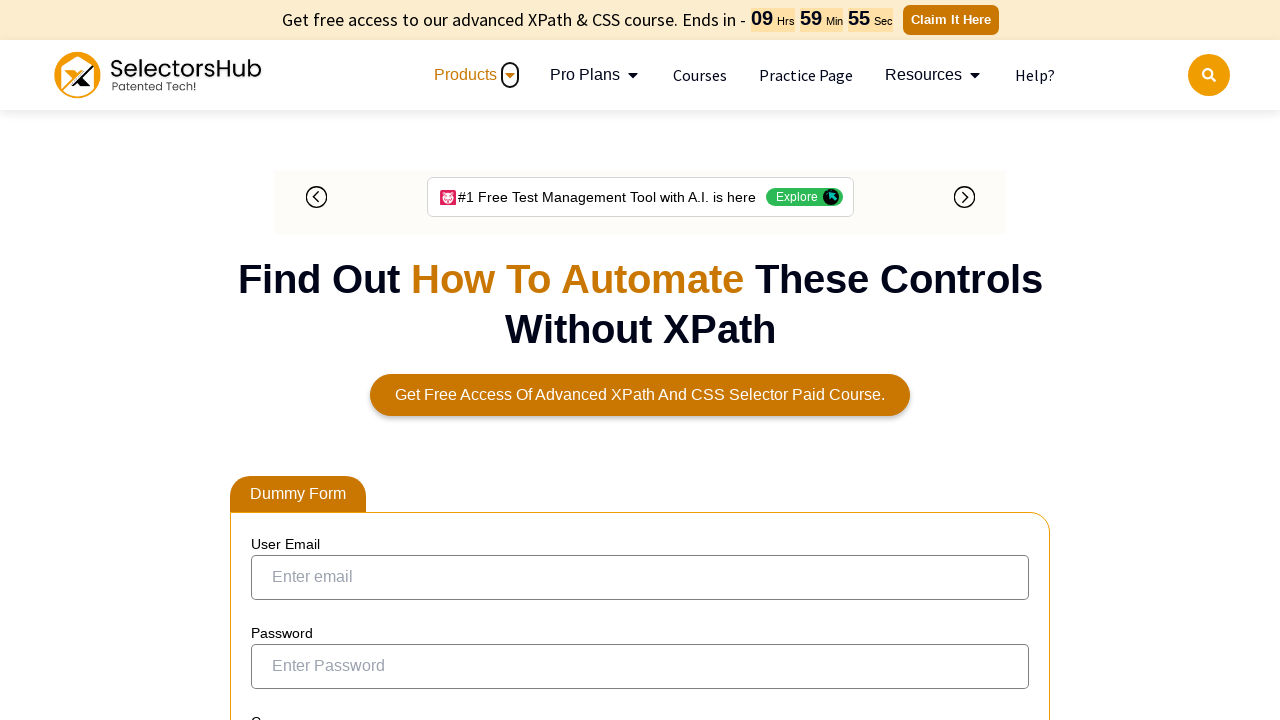

Waited for password field to load by name attribute
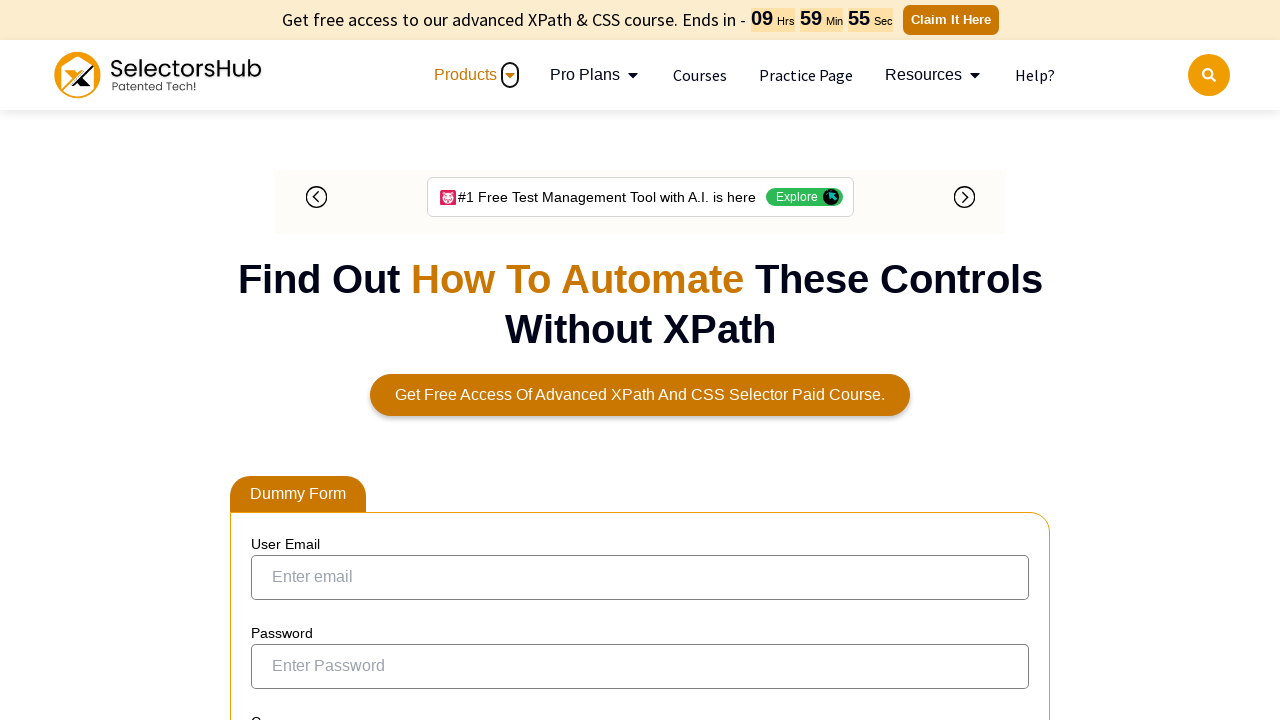

Waited for company field to load by name attribute
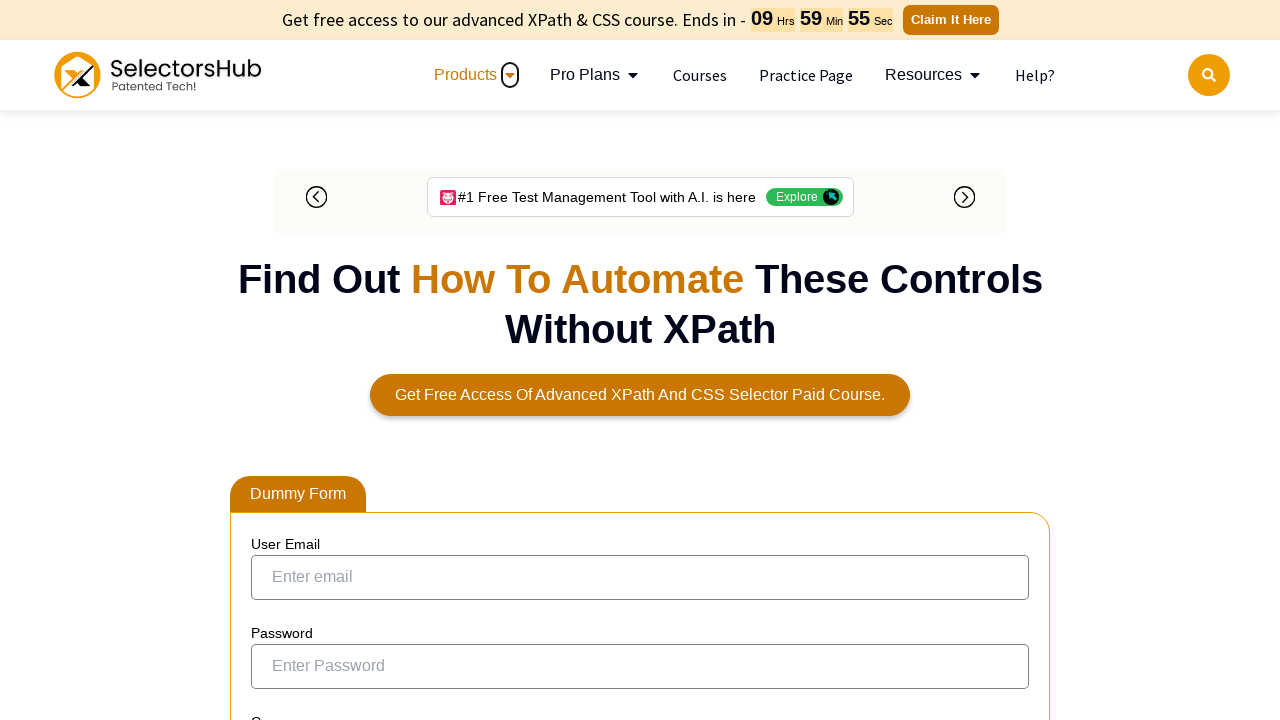

Waited for mobile number field to load by name attribute
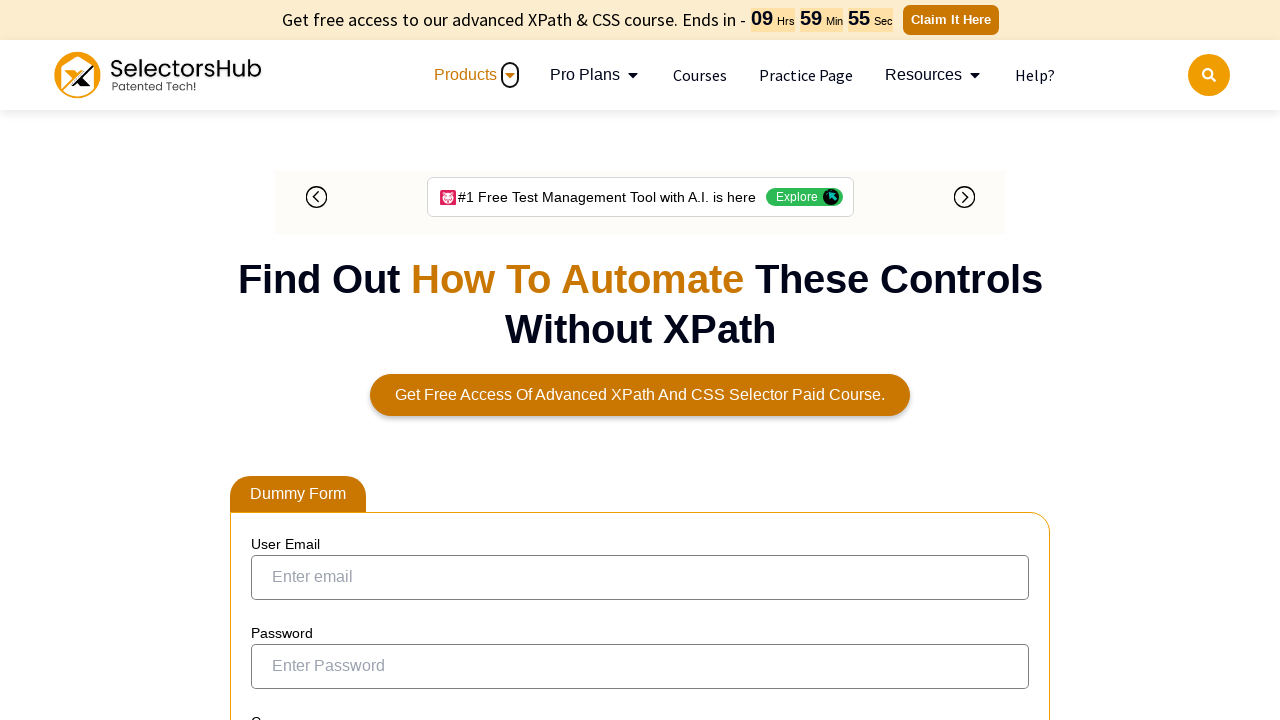

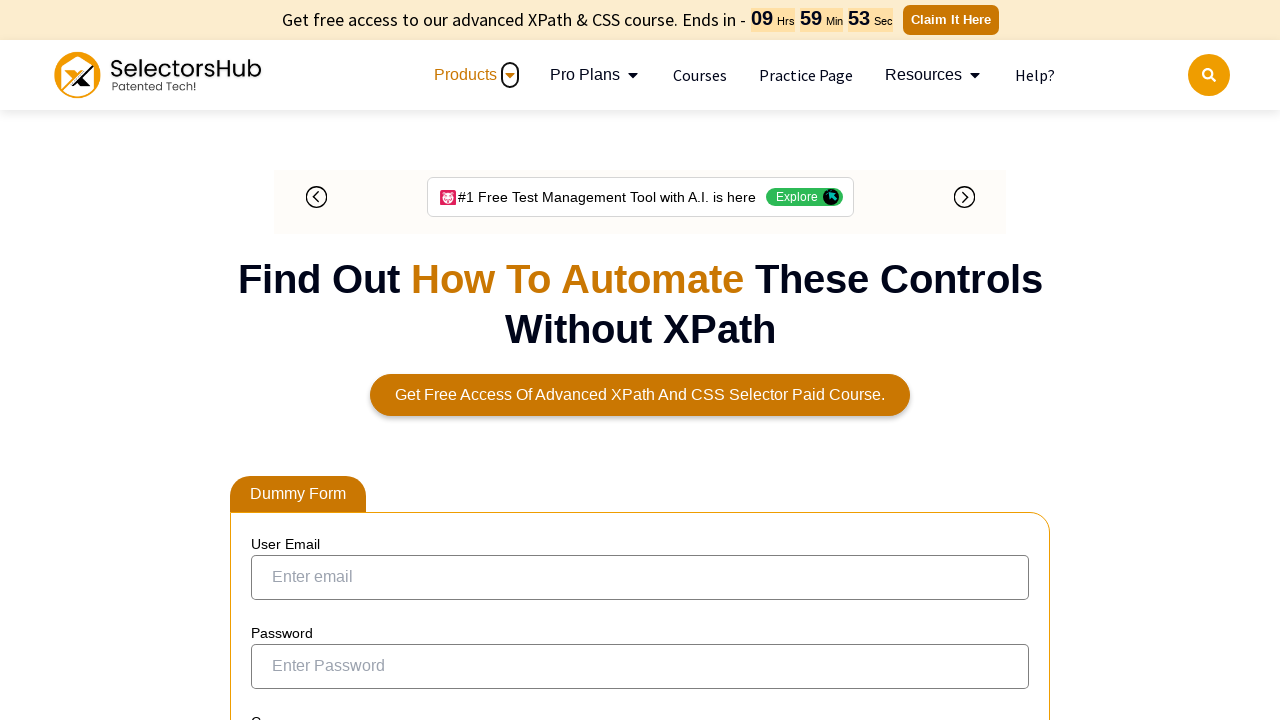